Tests opting out of A/B tests by adding an opt-out cookie before navigating to the A/B test page, then verifying the page shows "No A/B Test".

Starting URL: http://the-internet.herokuapp.com

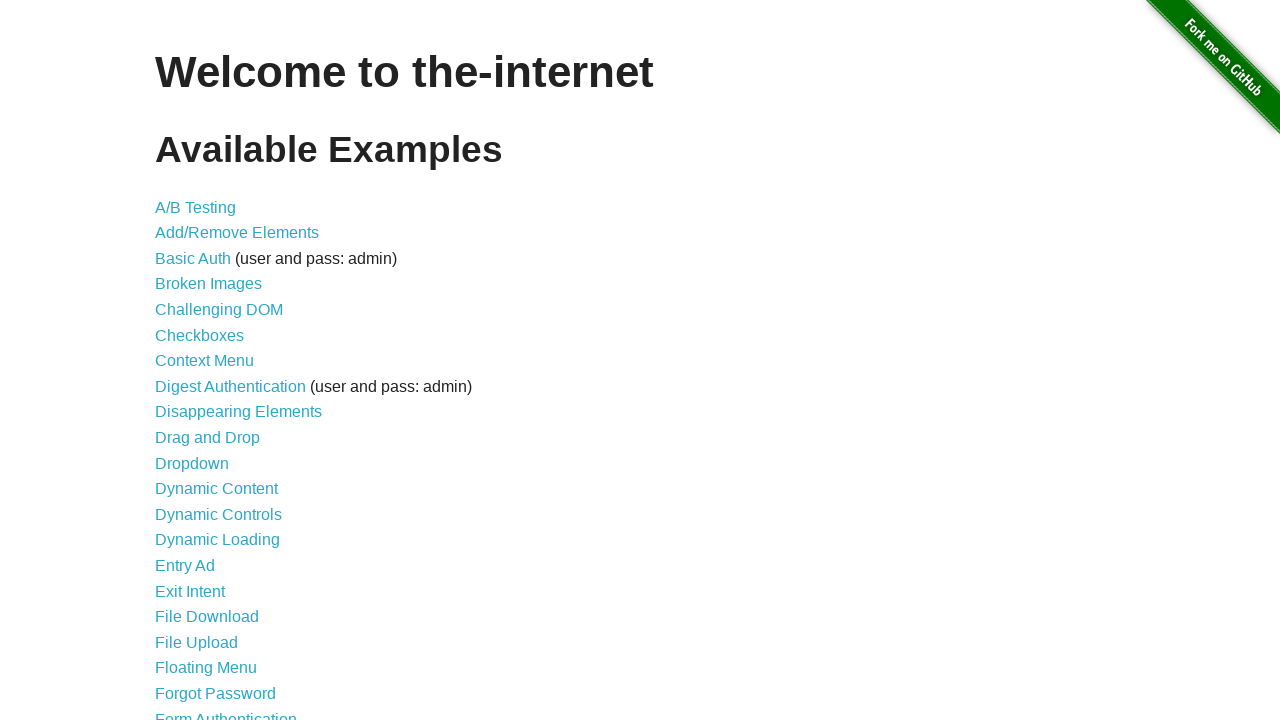

Added optimizelyOptOut cookie to opt out of A/B tests
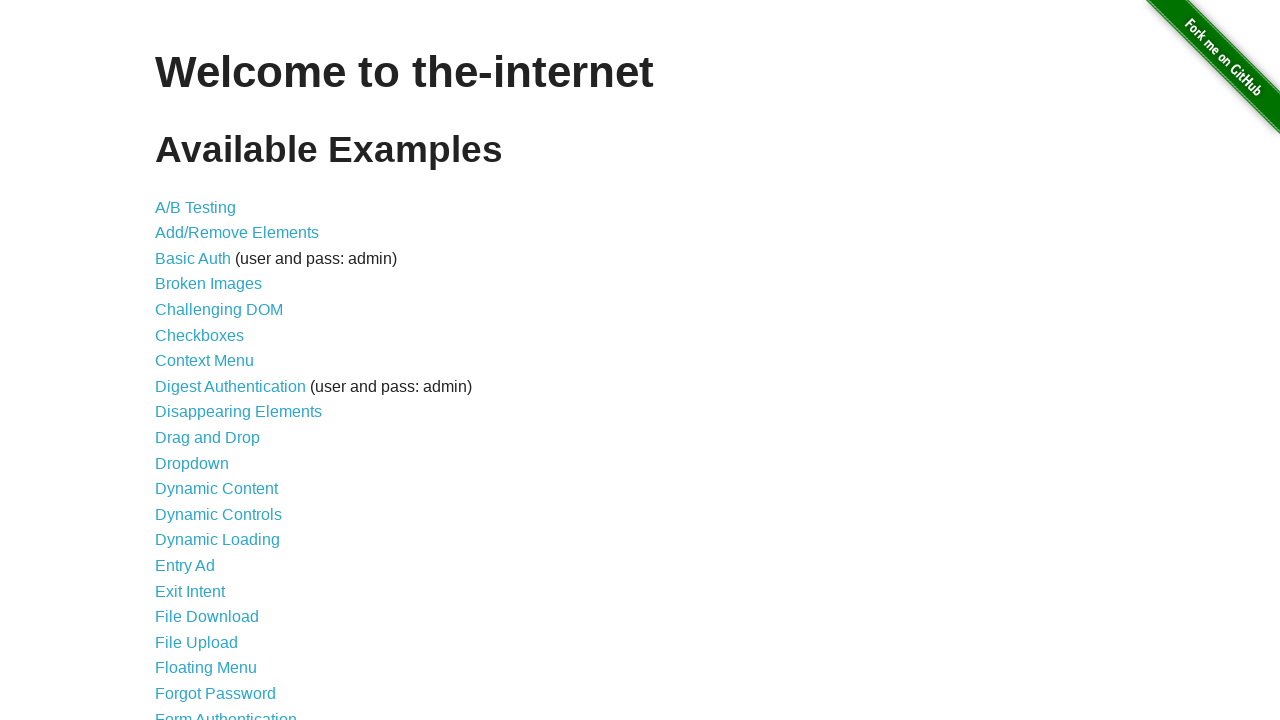

Navigated to A/B test page
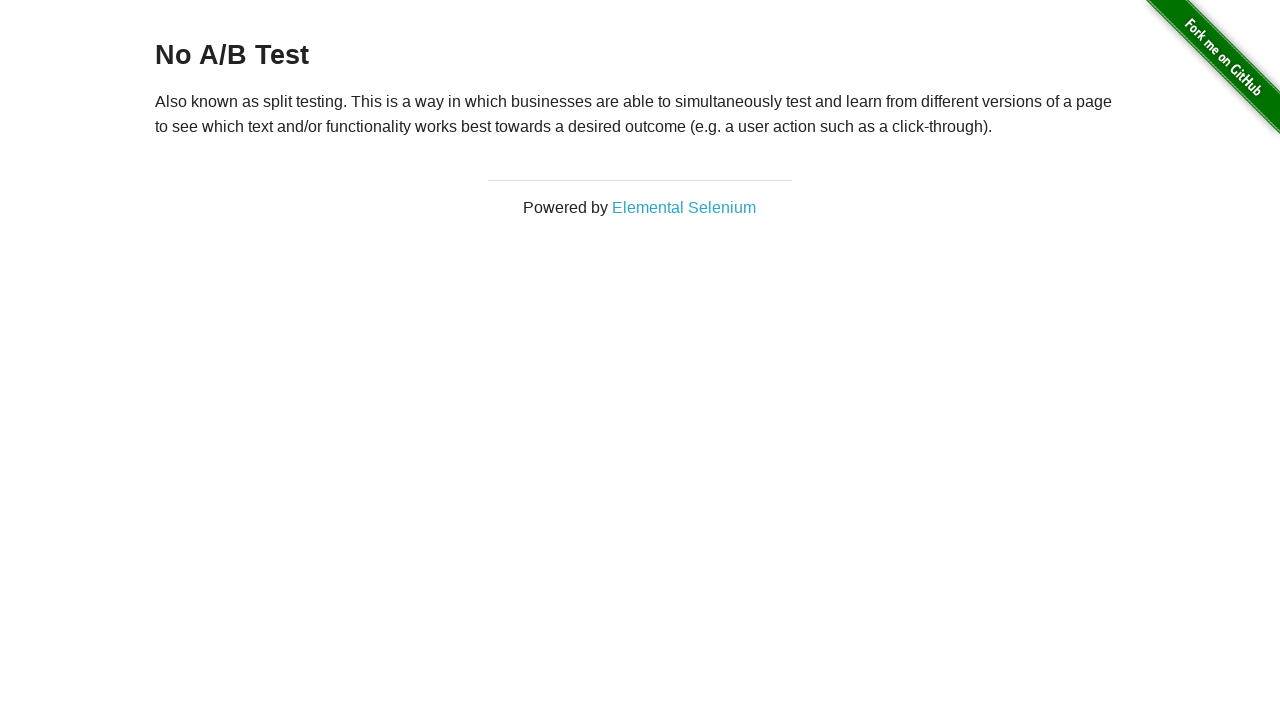

Retrieved heading text from page
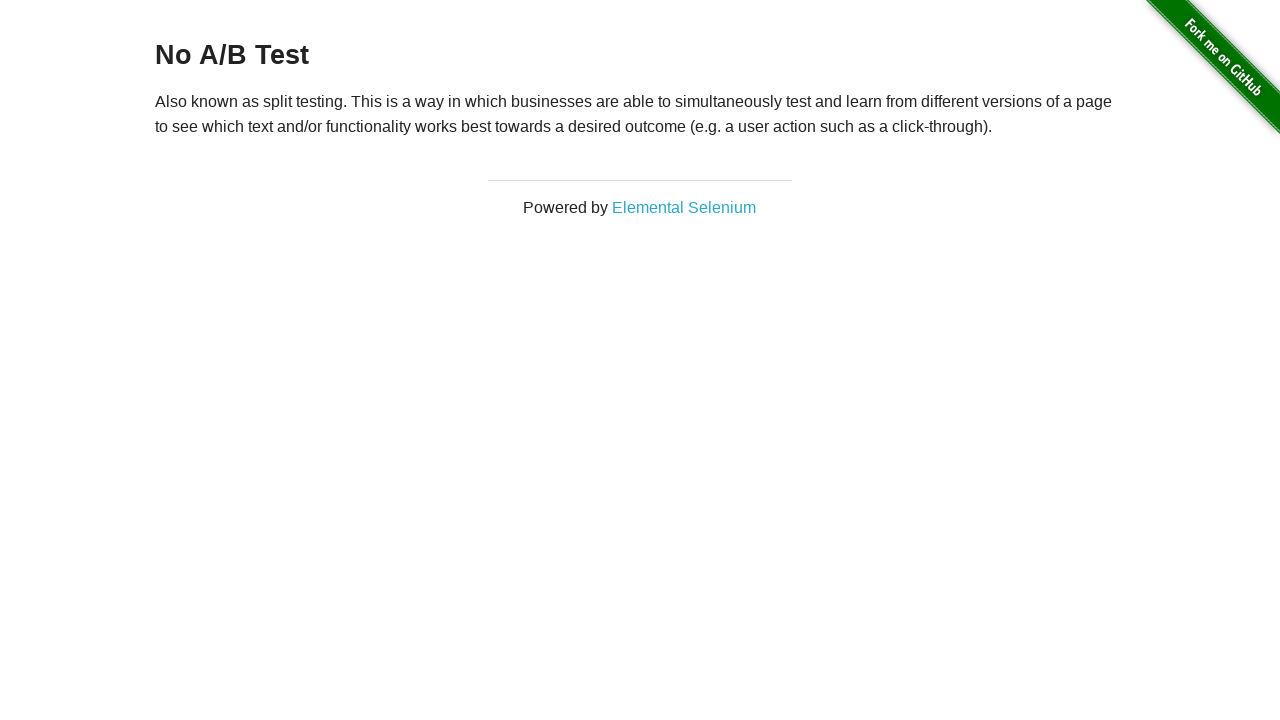

Verified page shows 'No A/B Test' - opt-out cookie worked correctly
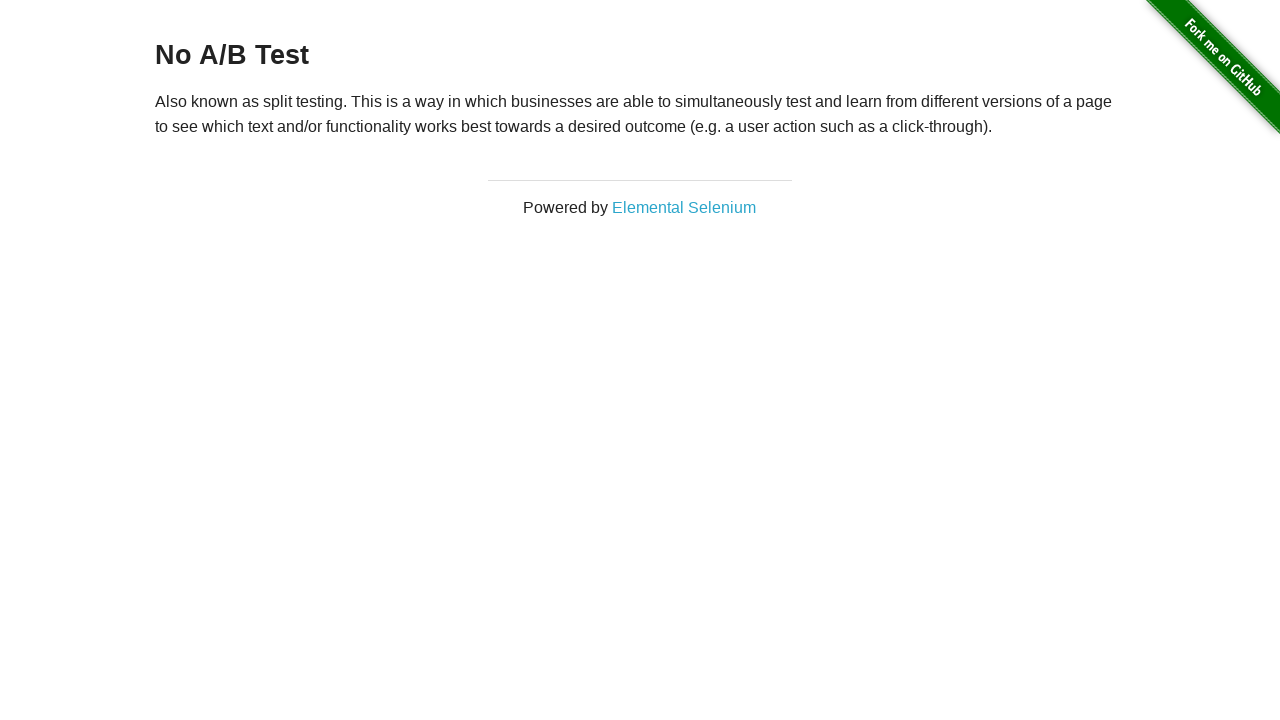

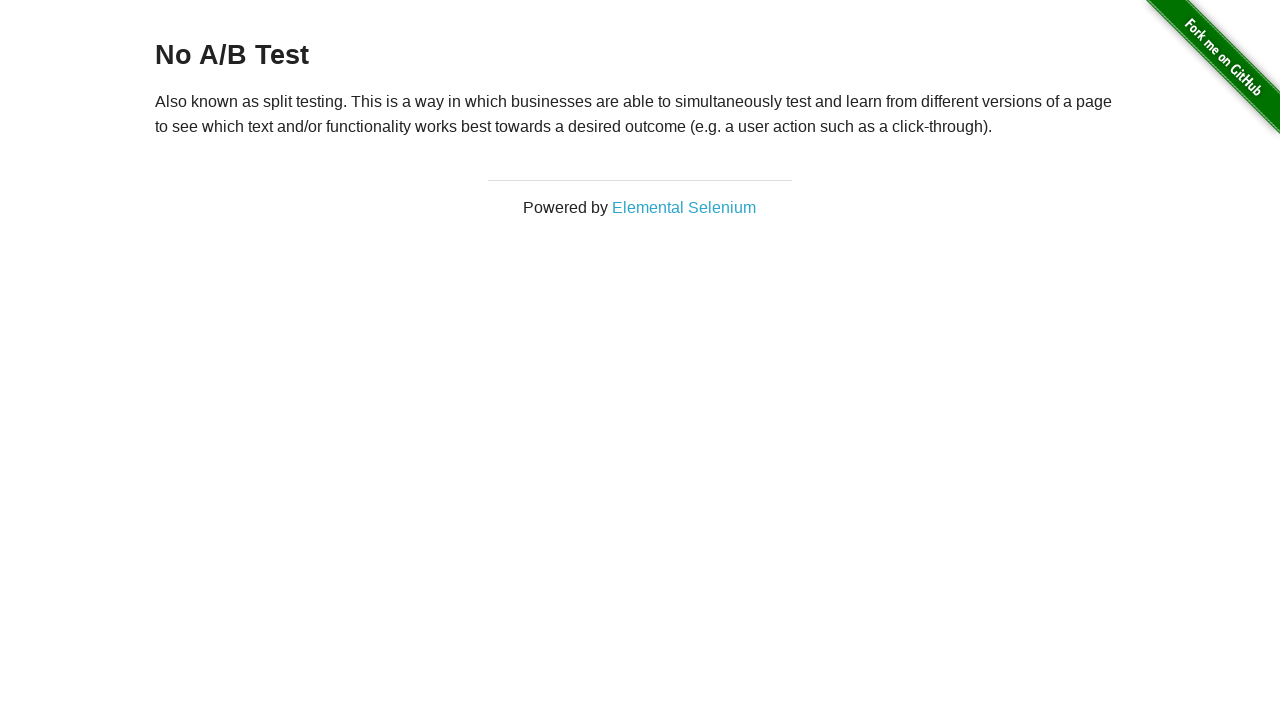